Tests iframe handling on Rediff website by switching to the money iframe, interacting with content inside it, then switching back to the main content and clicking on the SPORTS navigation link.

Starting URL: https://www.rediff.com/

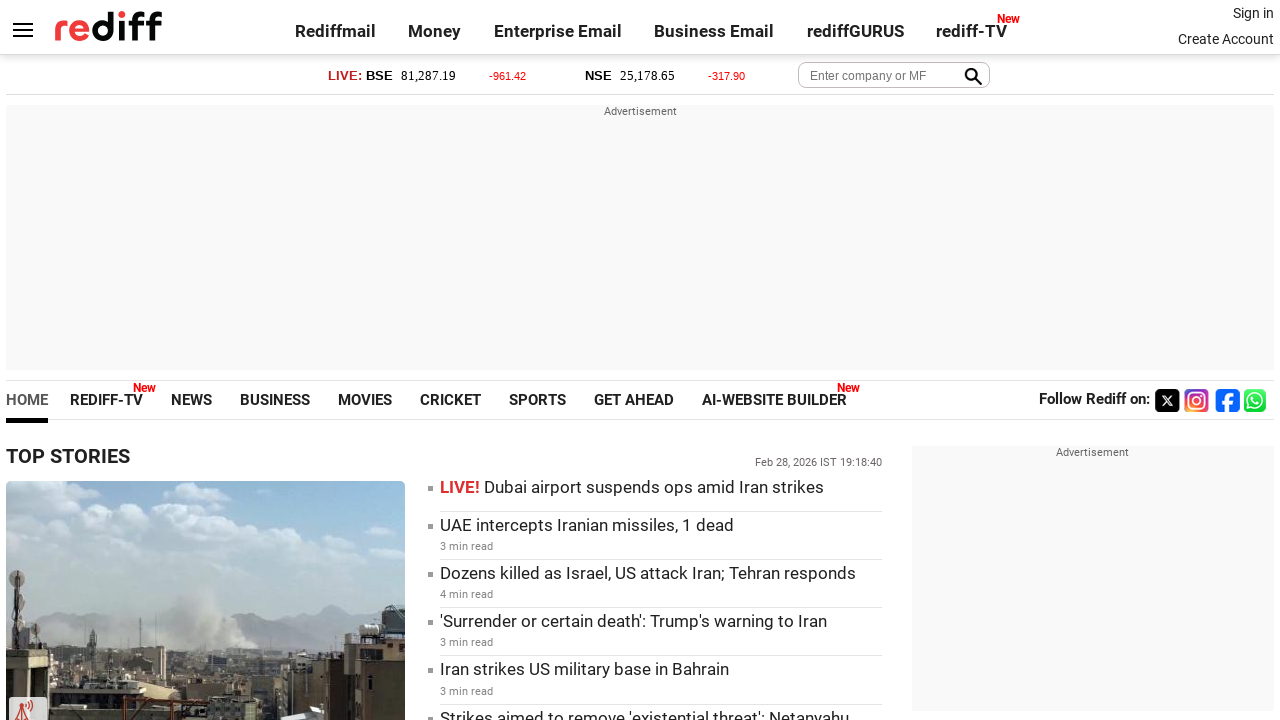

Waited for iframe element to be present on the page
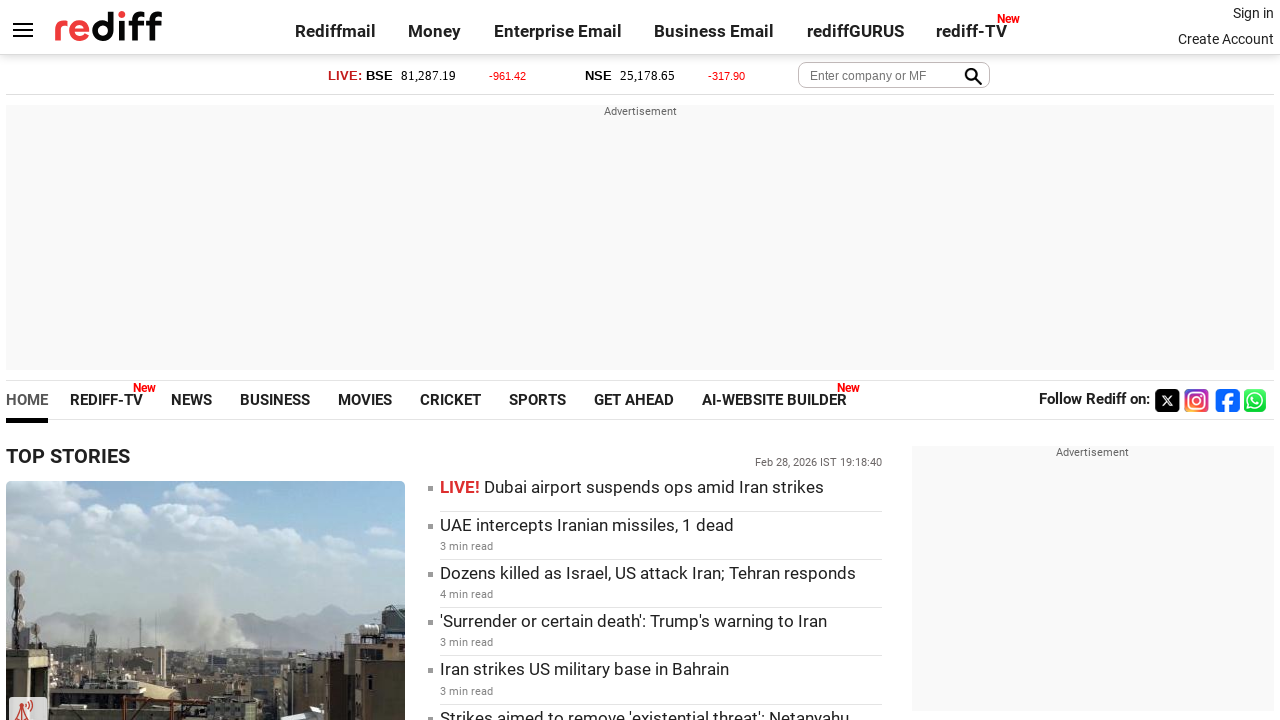

Switched to the money iframe
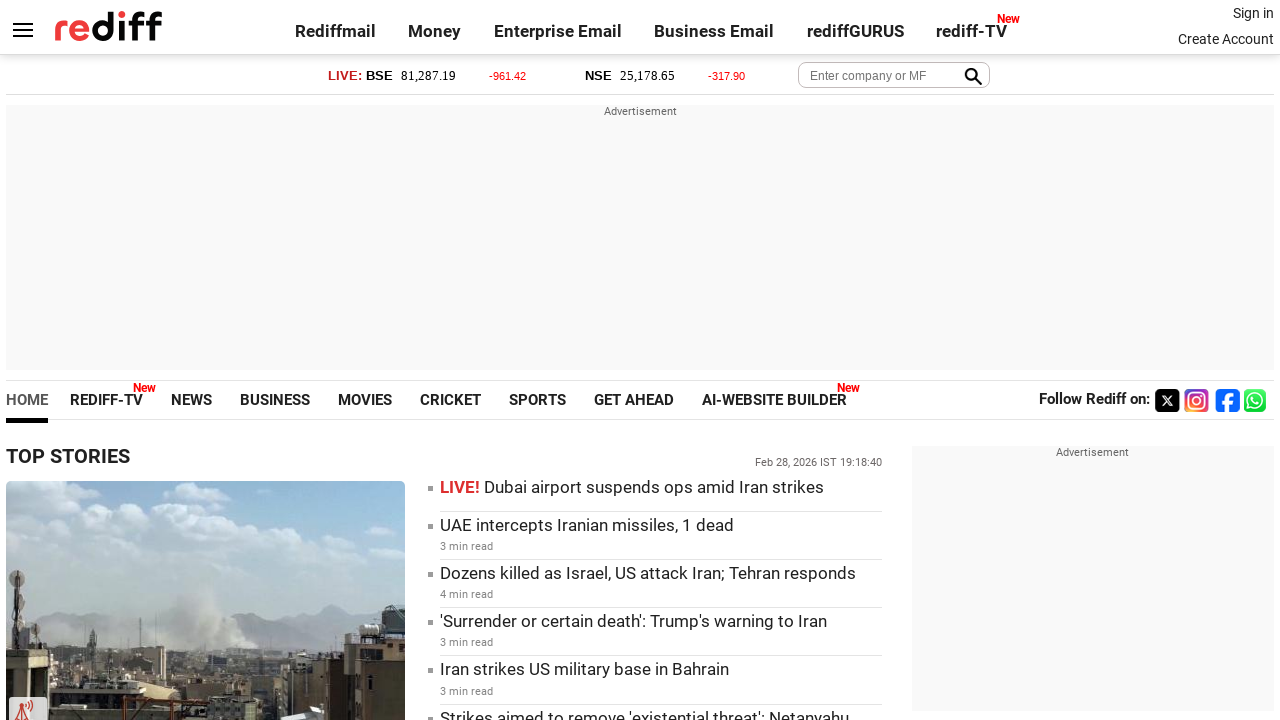

Waited for NSE index content to load inside the money iframe
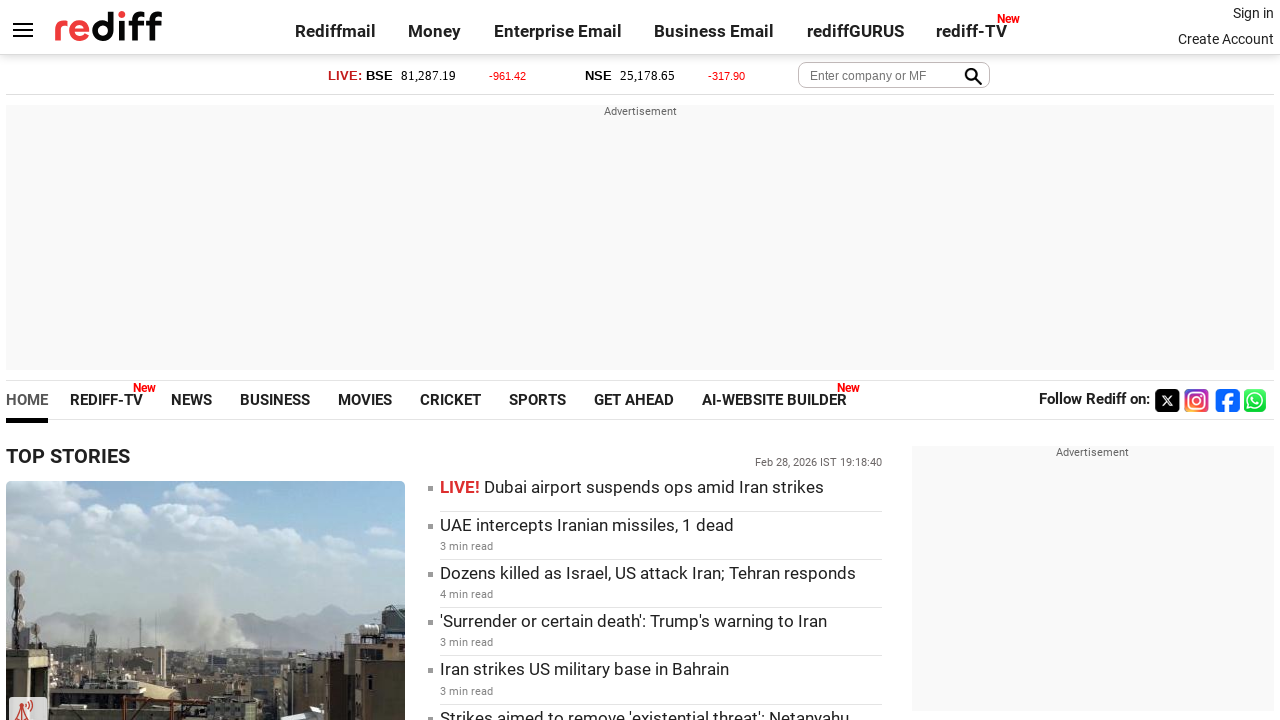

Clicked on the SPORTS navigation link in main content at (538, 400) on xpath=//a[text()='SPORTS']
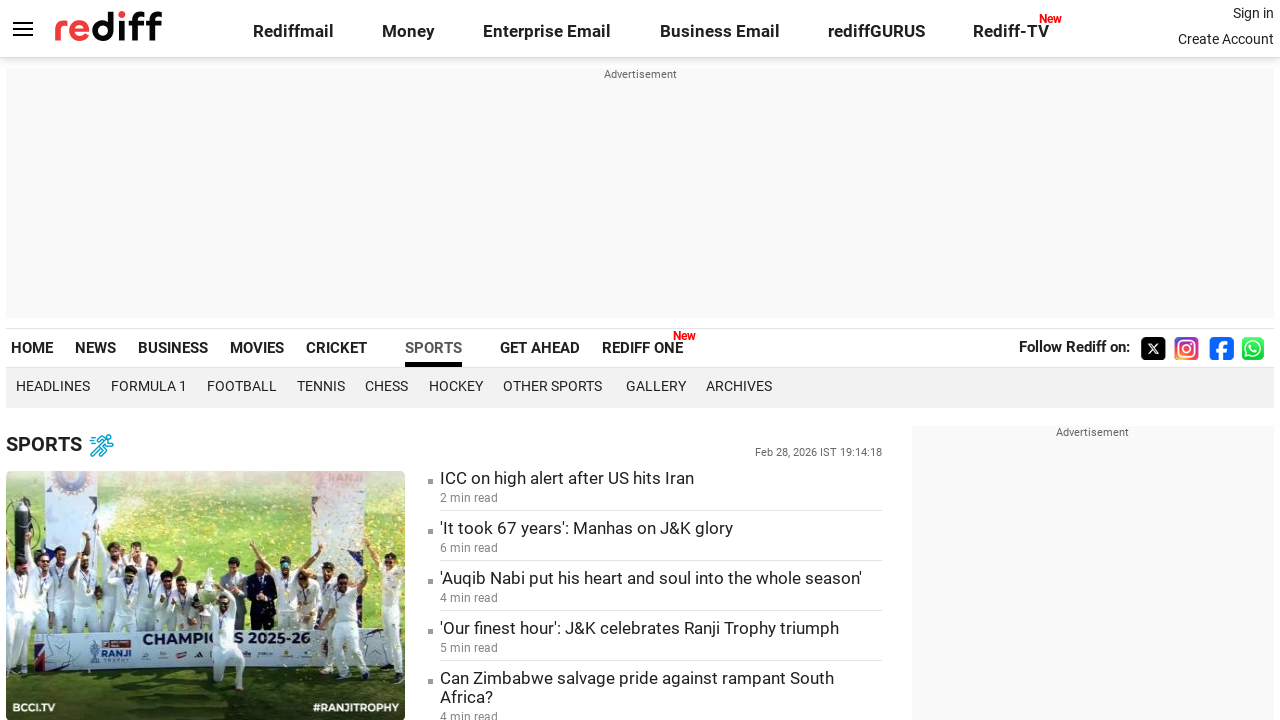

Waited for SPORTS page to load completely
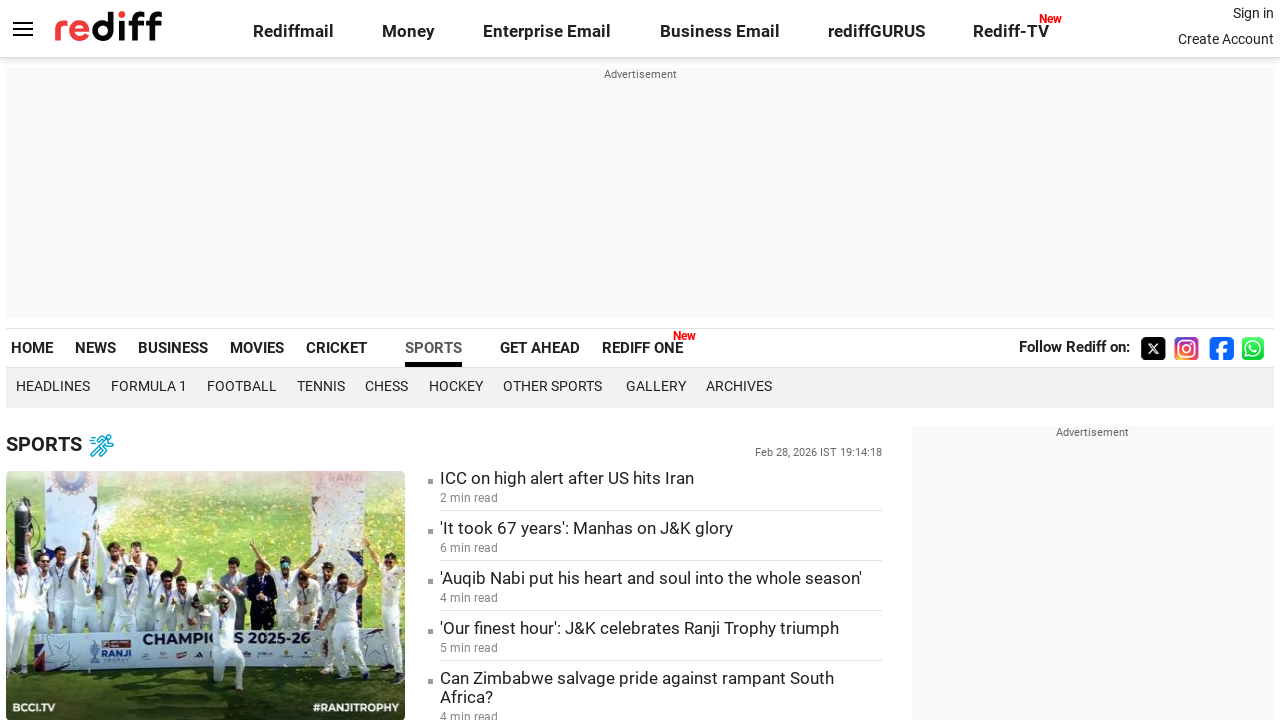

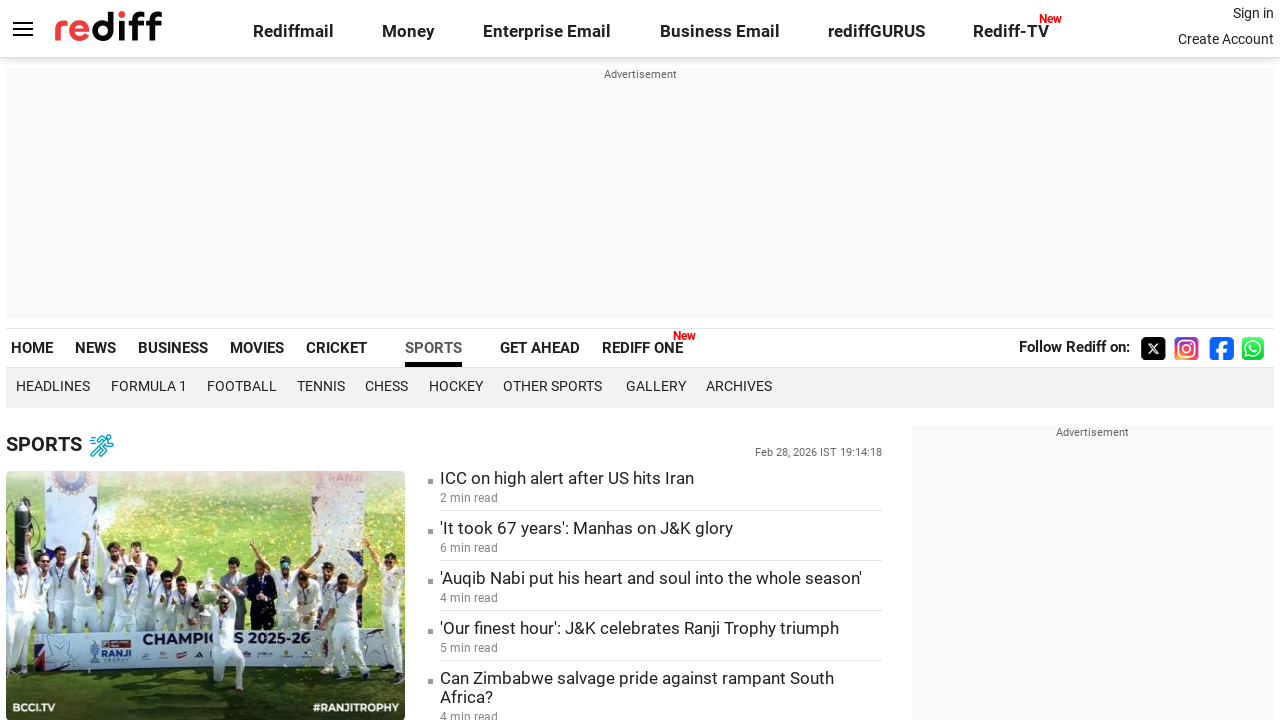